Tests dropdown selection functionality by selecting date values using different selection methods (by index and by visible text)

Starting URL: https://testcenter.techproeducation.com/index.php?page=dropdown

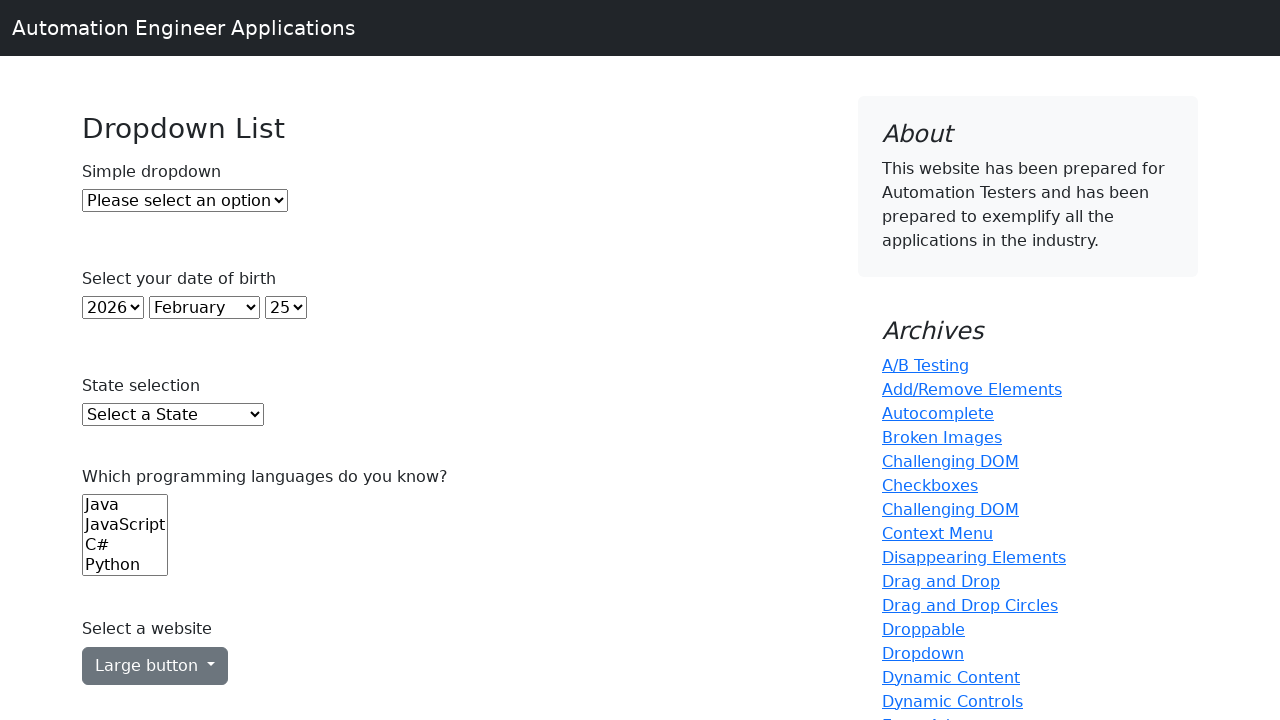

Selected year dropdown option by index 1 on #year
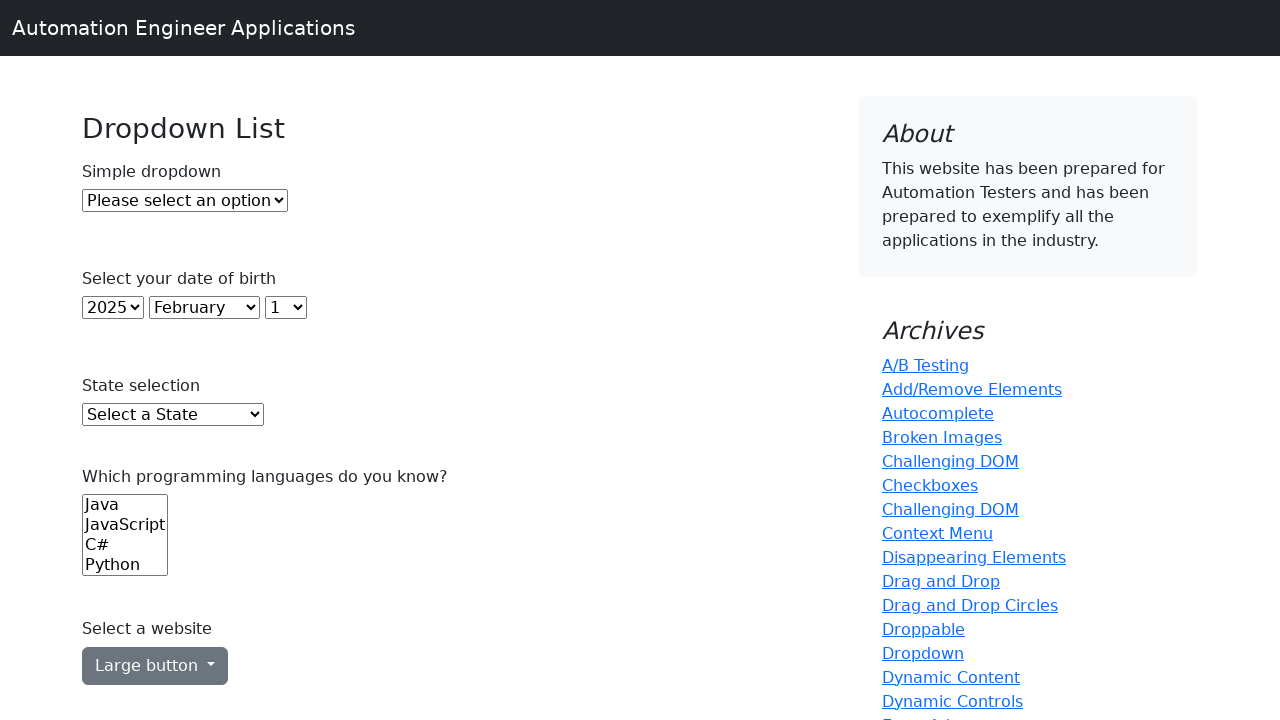

Selected month dropdown option by index 5 on #month
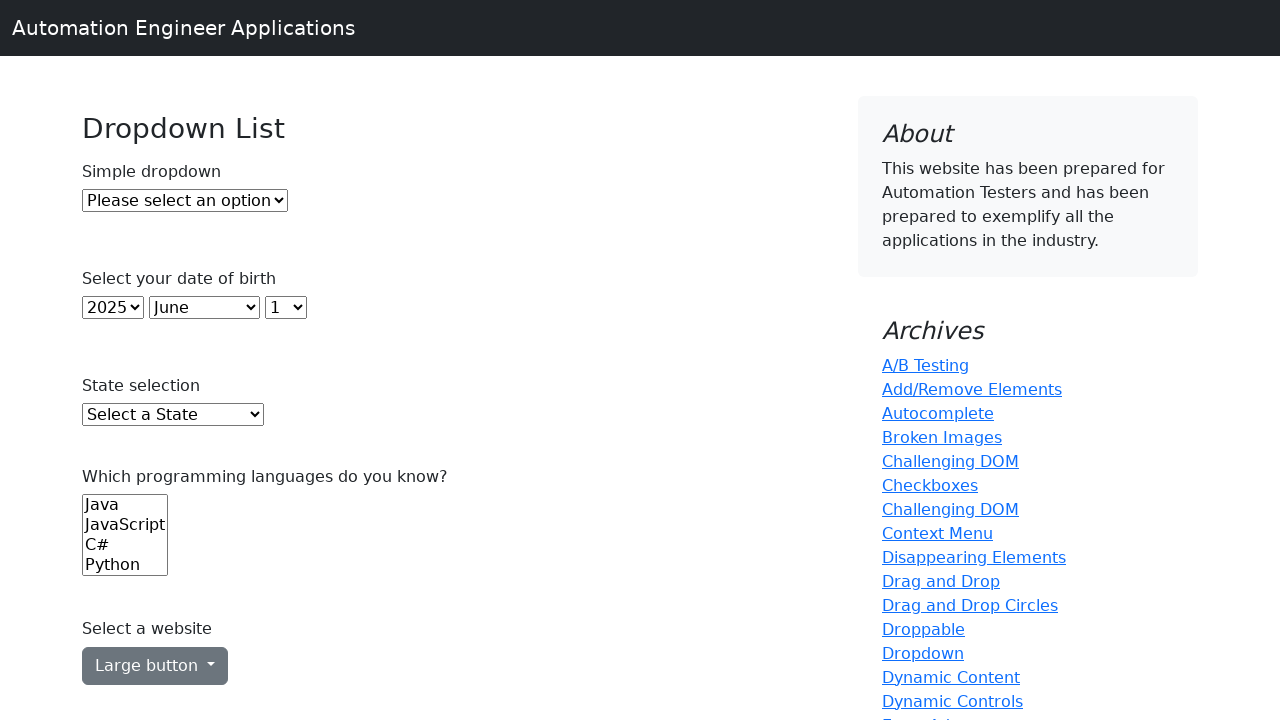

Selected day dropdown option by index 15 on #day
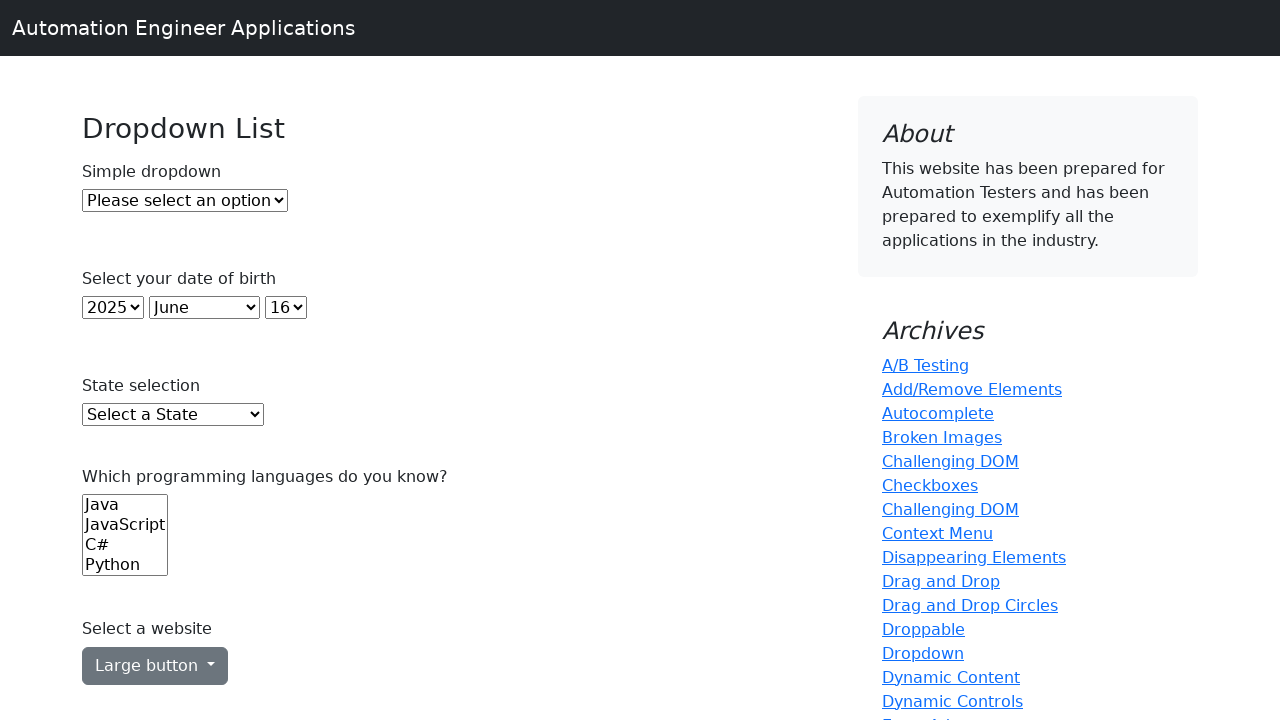

Selected year '1999' by visible text on #year
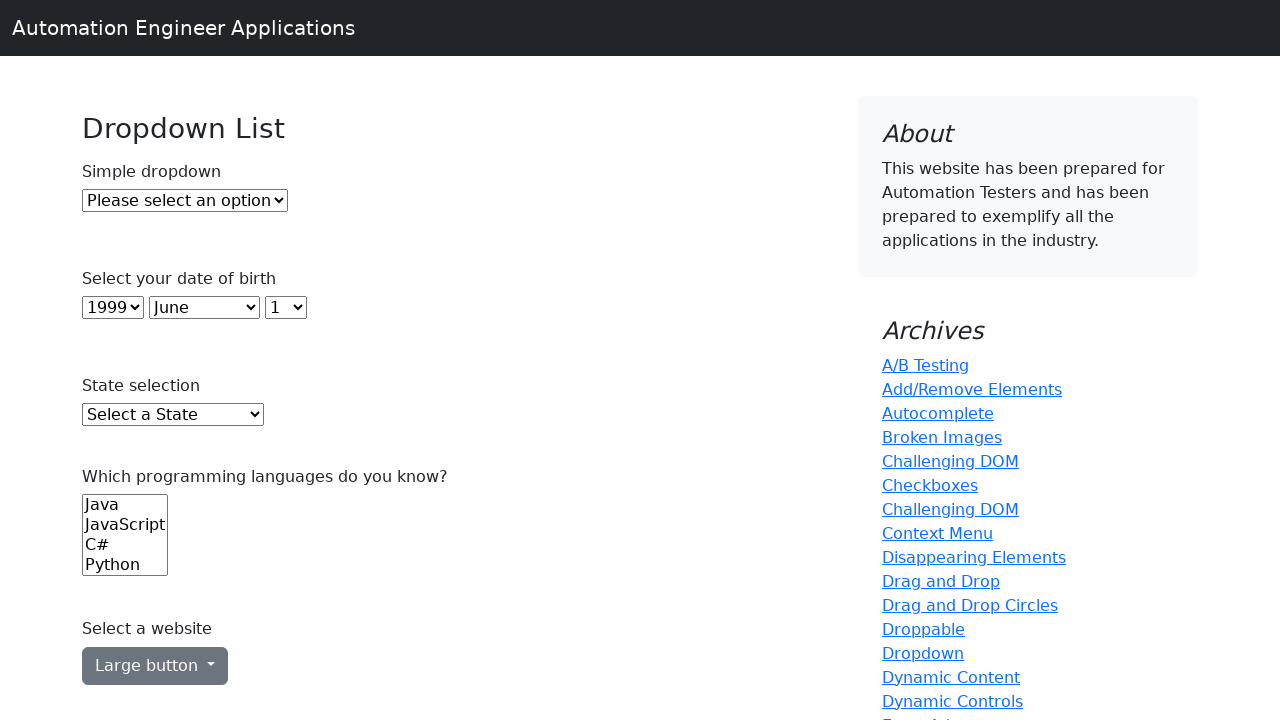

Selected month 'December' by visible text on #month
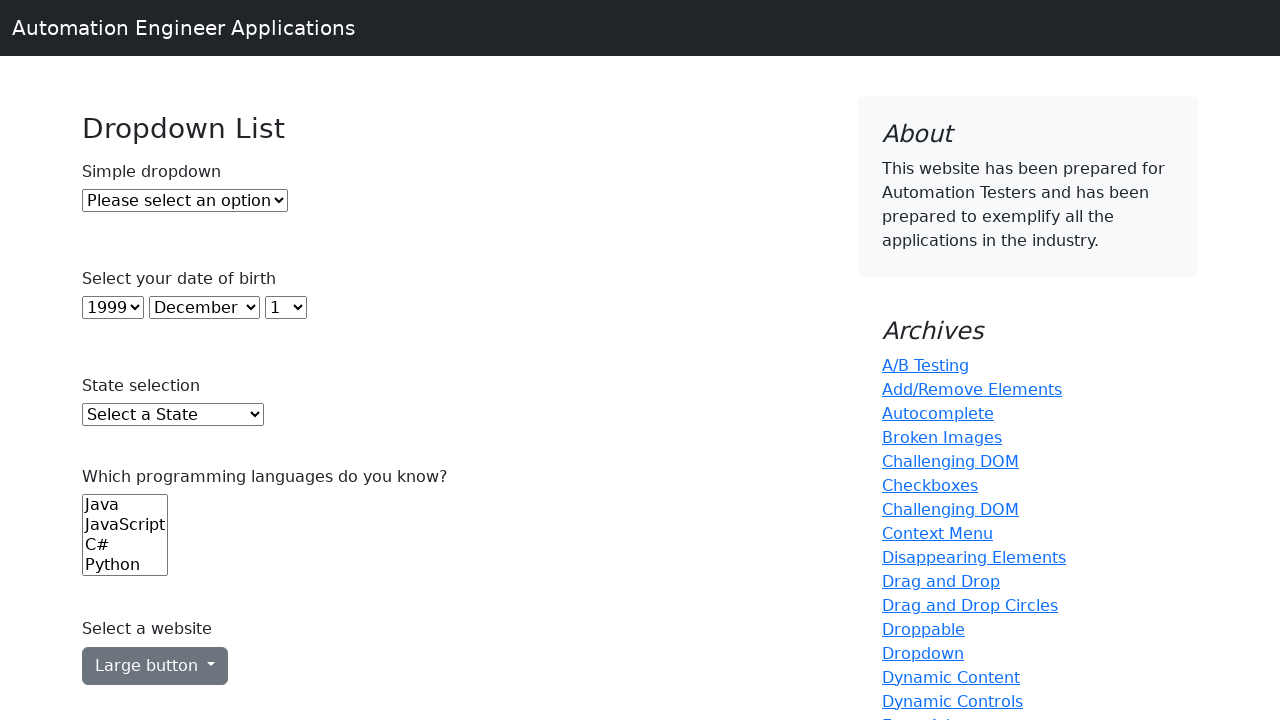

Selected day '10' by visible text on #day
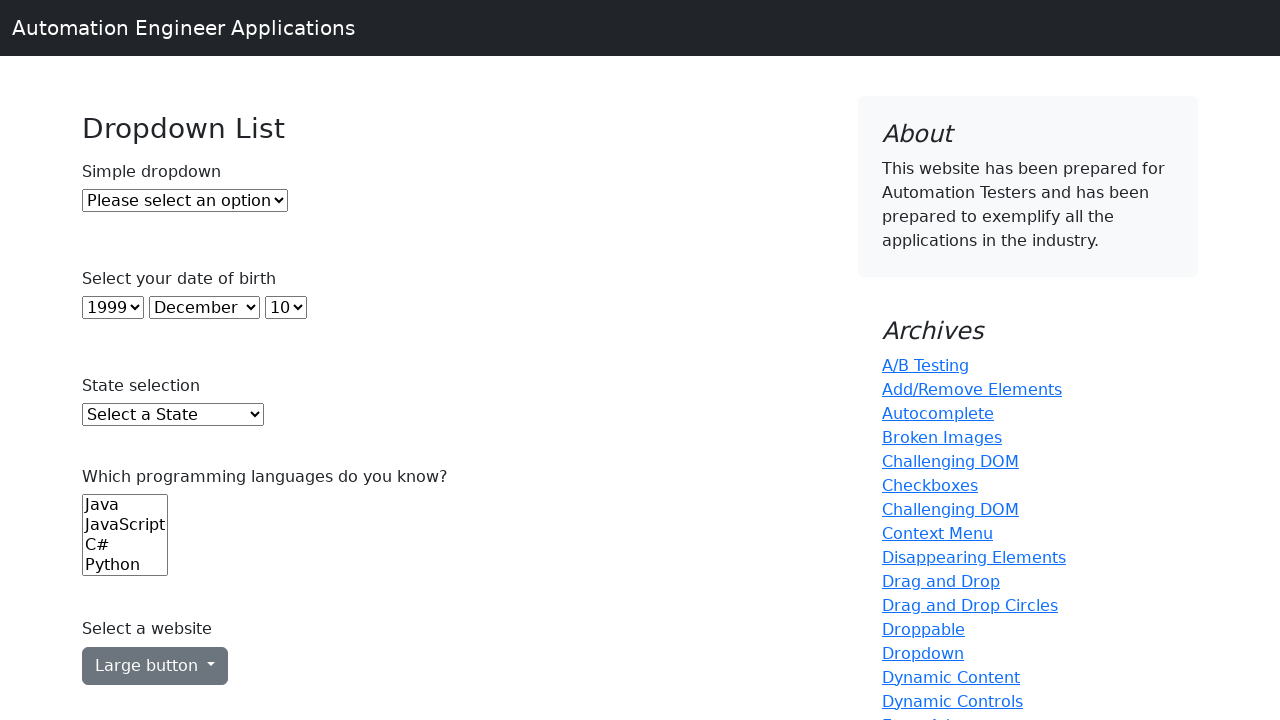

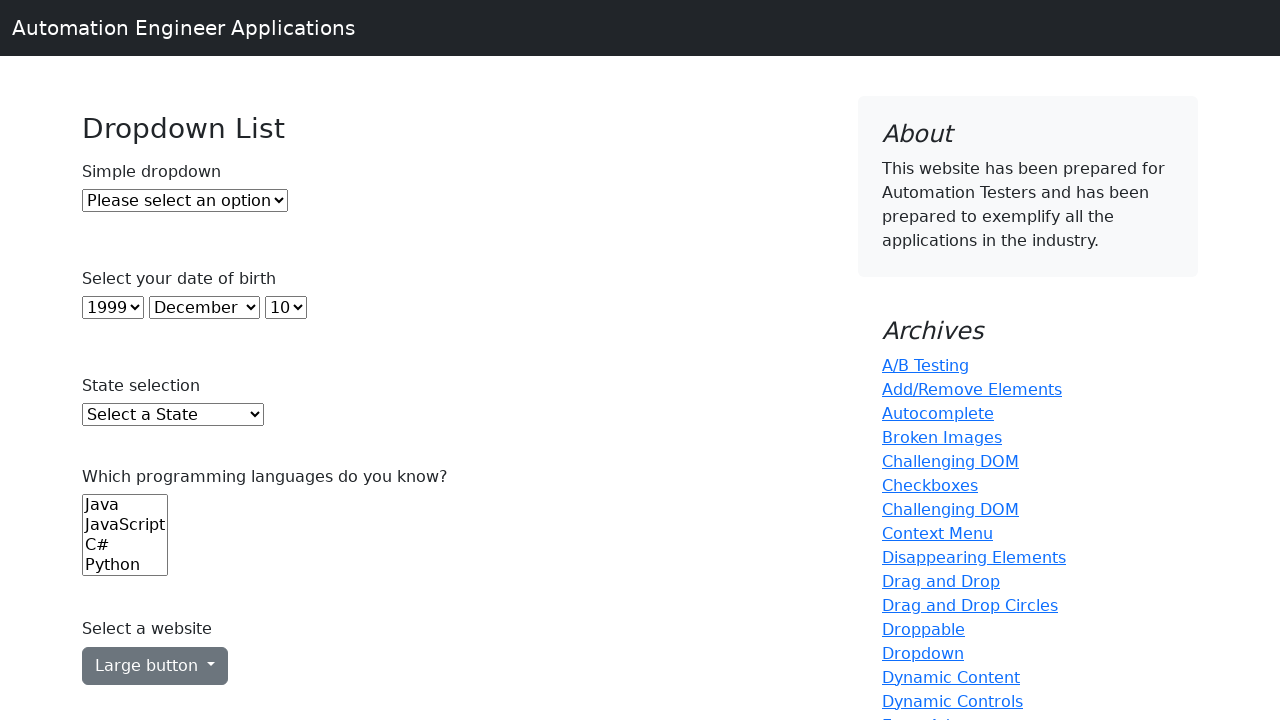